Tests the OFAC Sanctions Search functionality by entering a search term in the name filter field, clicking the search button, and waiting for the results table to appear.

Starting URL: https://sanctionssearch.ofac.treas.gov

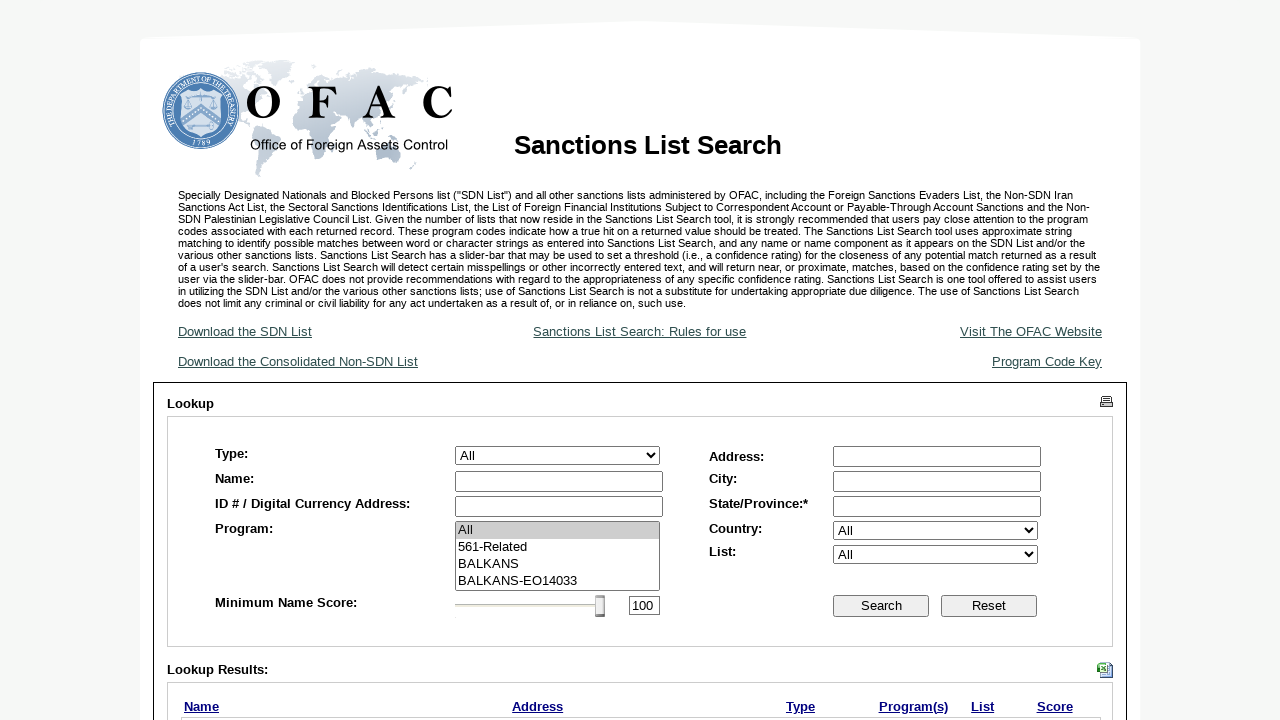

Filled last name search field with 'Martinez' on input[name='ctl00$MainContent$txtLastName']
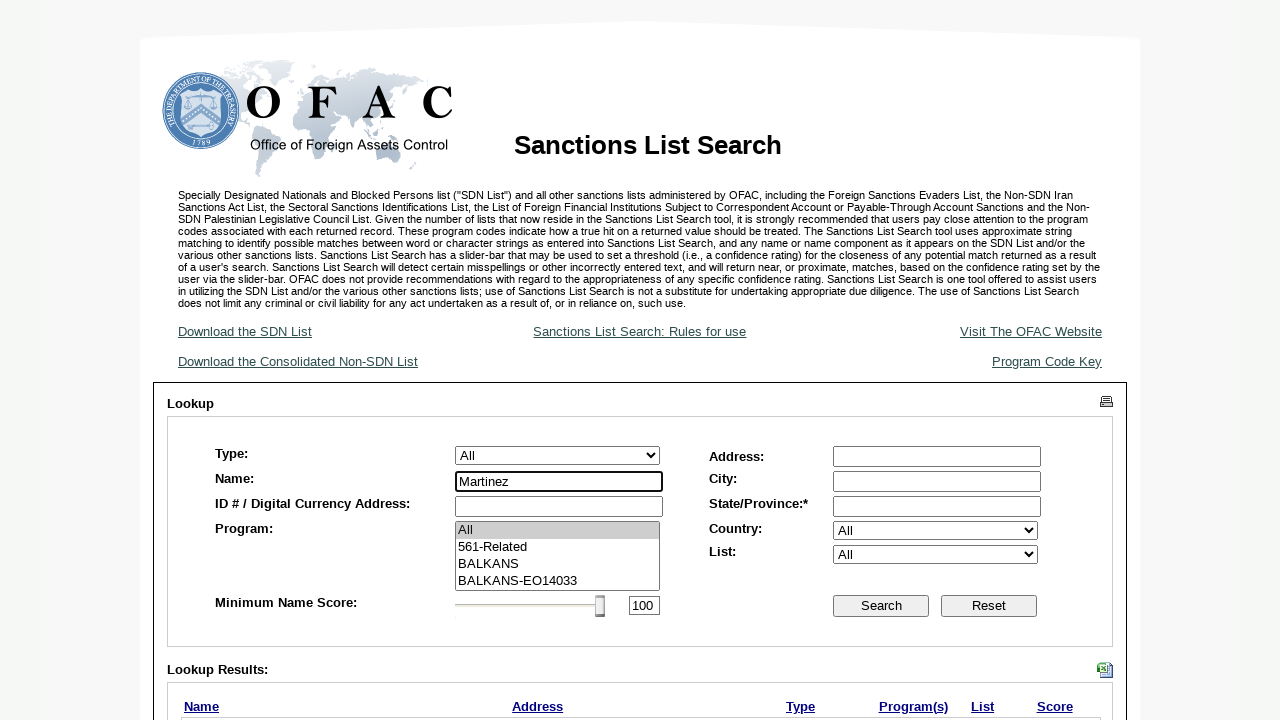

Clicked search button to execute OFAC Sanctions Search at (881, 606) on input[name='ctl00$MainContent$btnSearch']
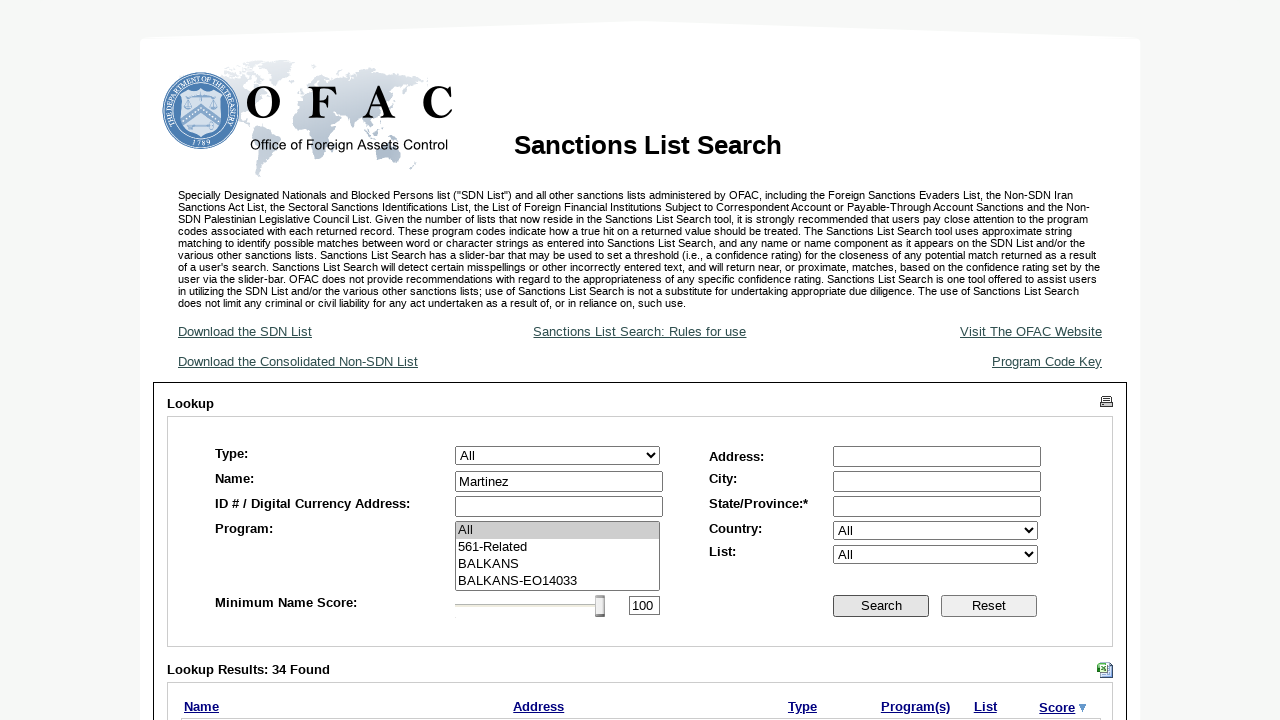

Search results header table appeared
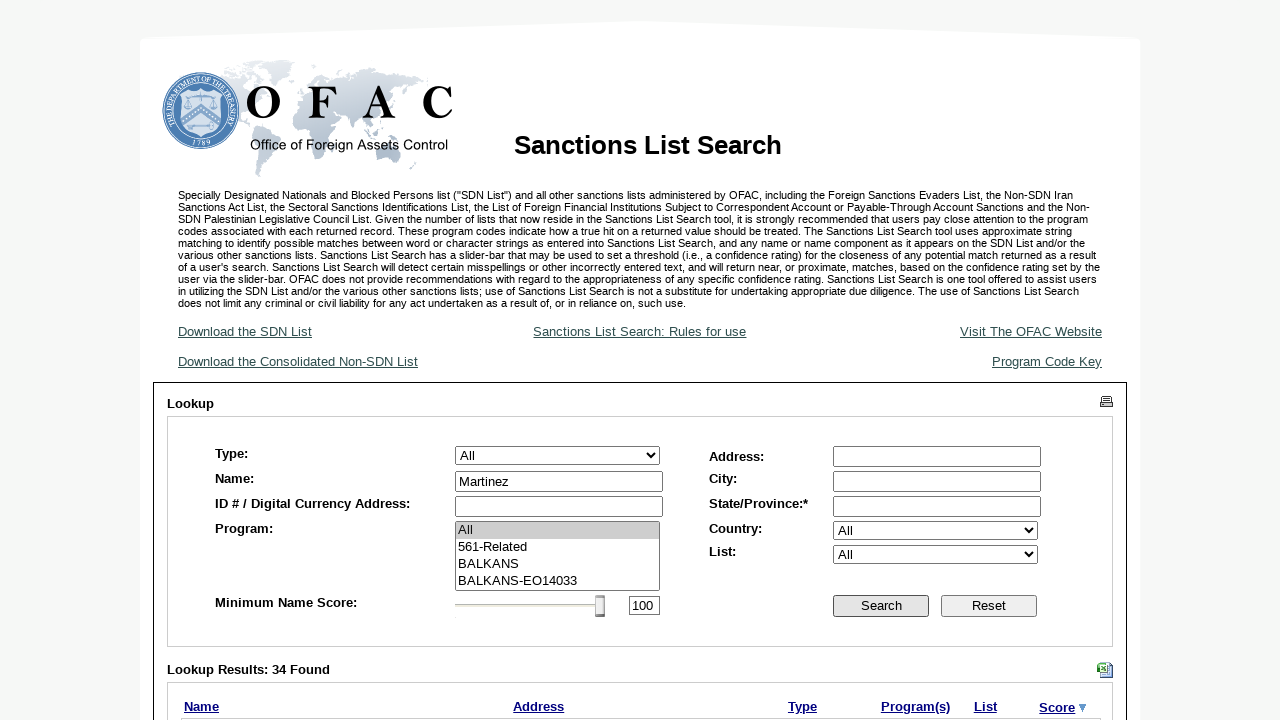

Verified search results table is visible
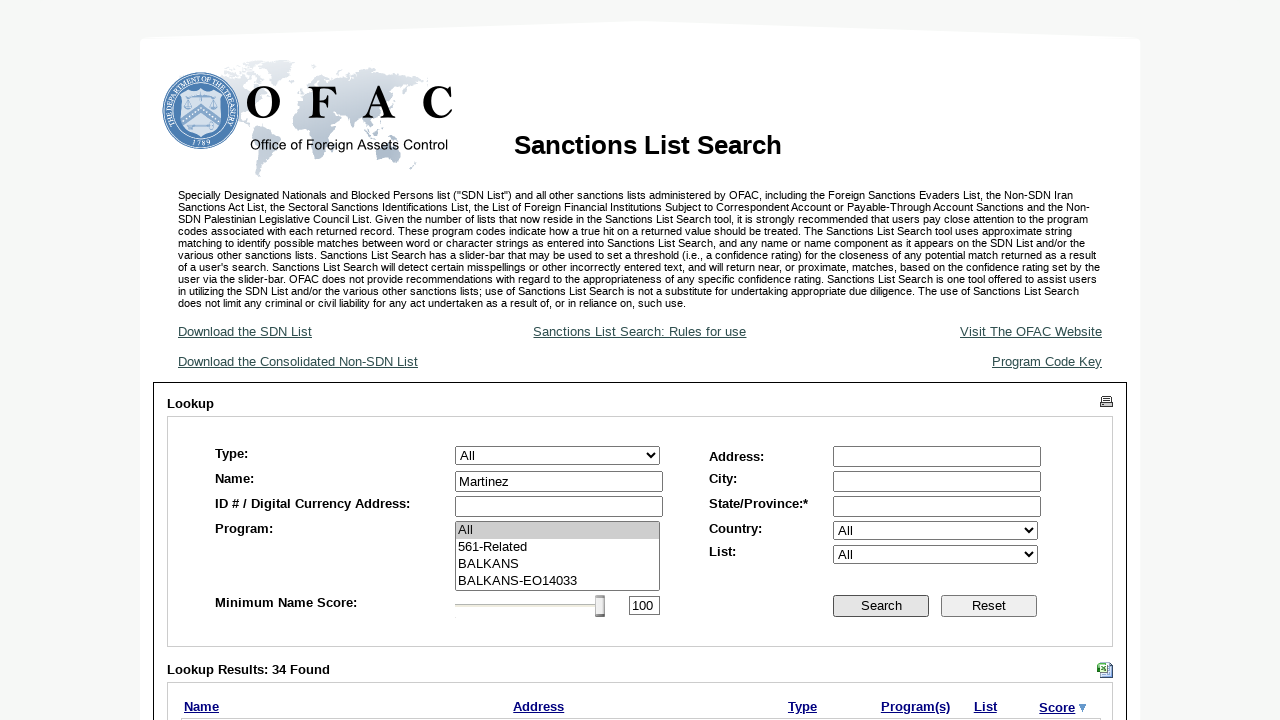

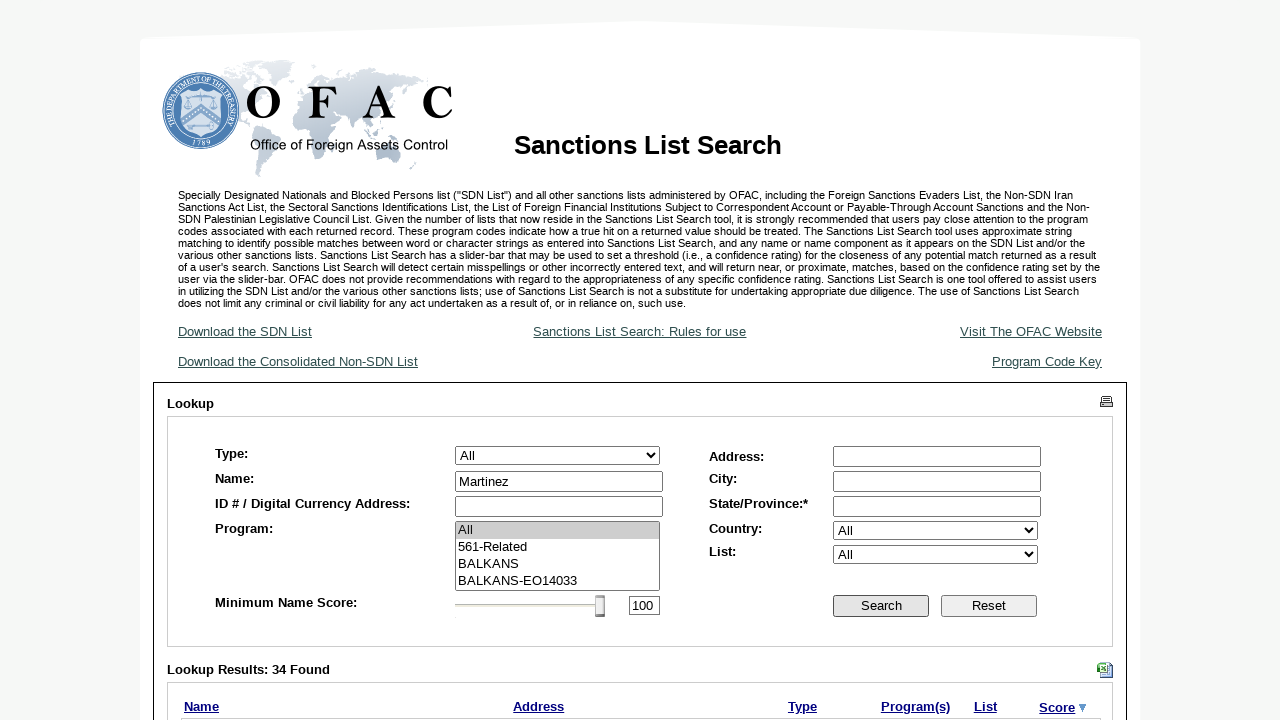